Navigates to an online Battleship game, starts a new game by clicking the play option and random ship placement, then plays the game by clicking on grid cells to make moves.

Starting URL: http://en.battleship-game.org

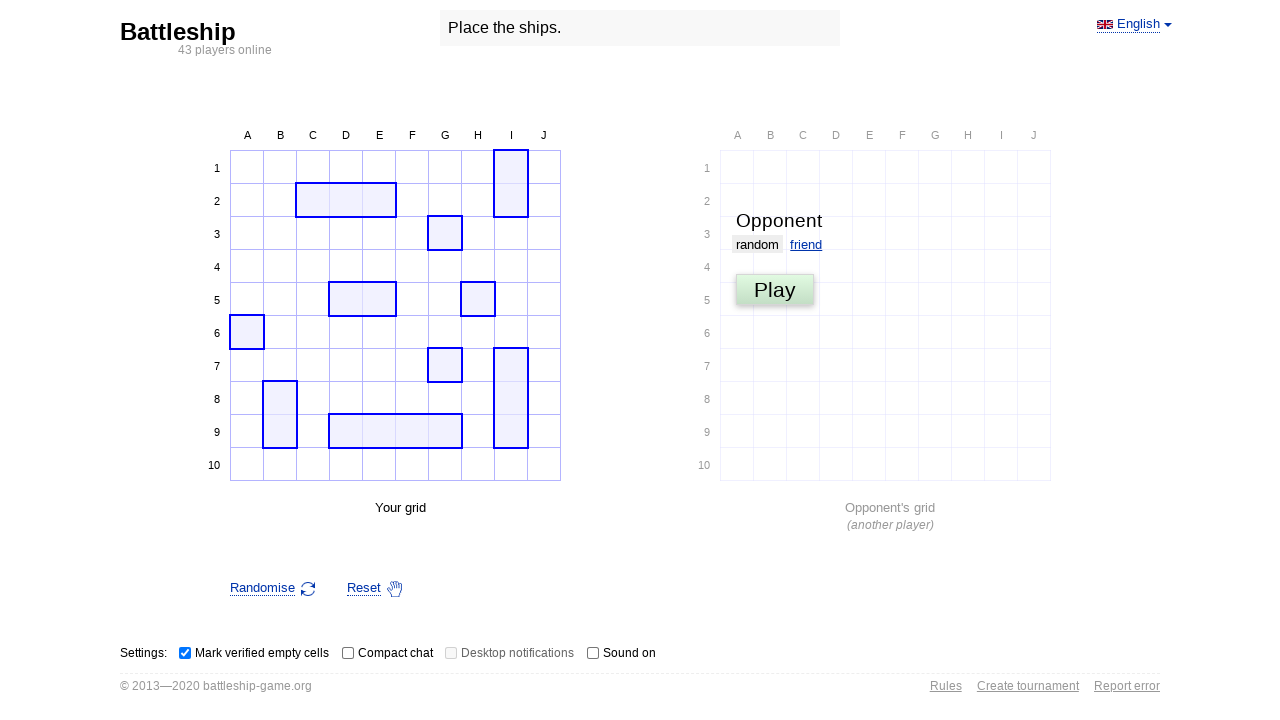

Clicked play option to start a new game against computer at (262, 587) on xpath=/html/body/div[2]/div[2]/div[1]/div[1]/ul/li[1]/span
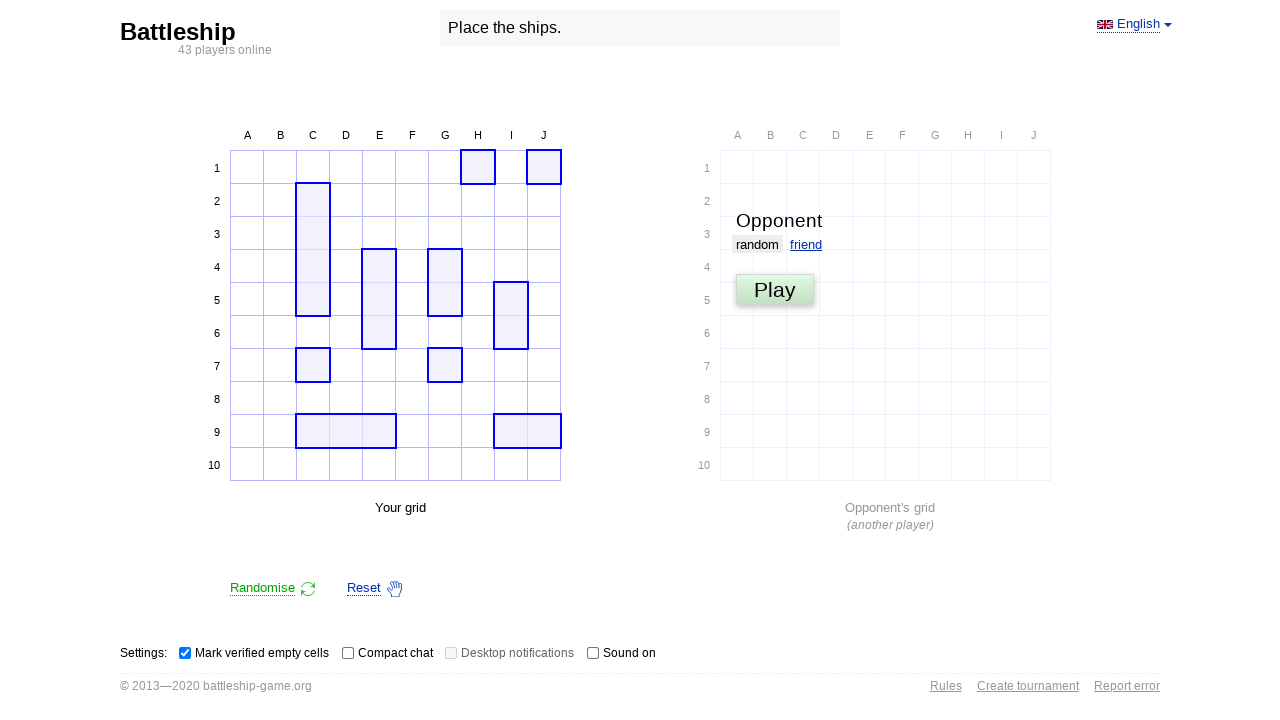

Clicked random ship placement button at (775, 290) on xpath=/html/body/div[2]/div[2]/div[2]/div[1]/div[3]/div/div[2]
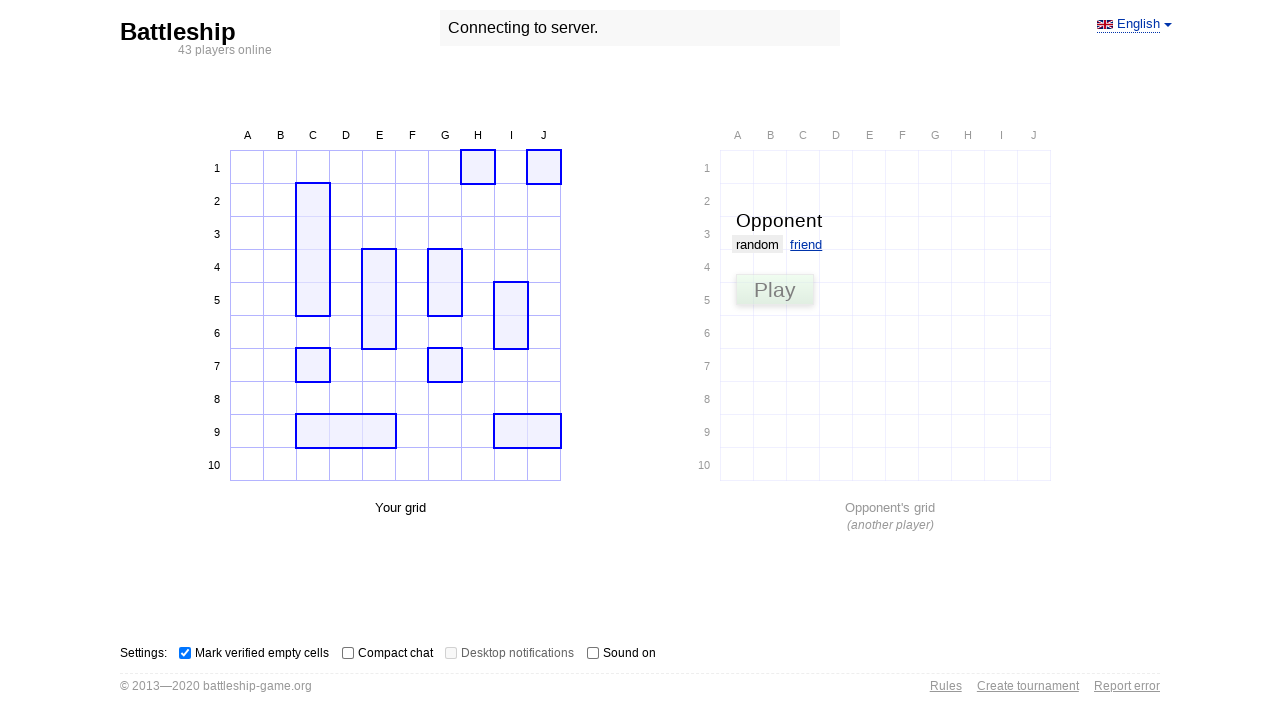

Game initialized after 4 second wait
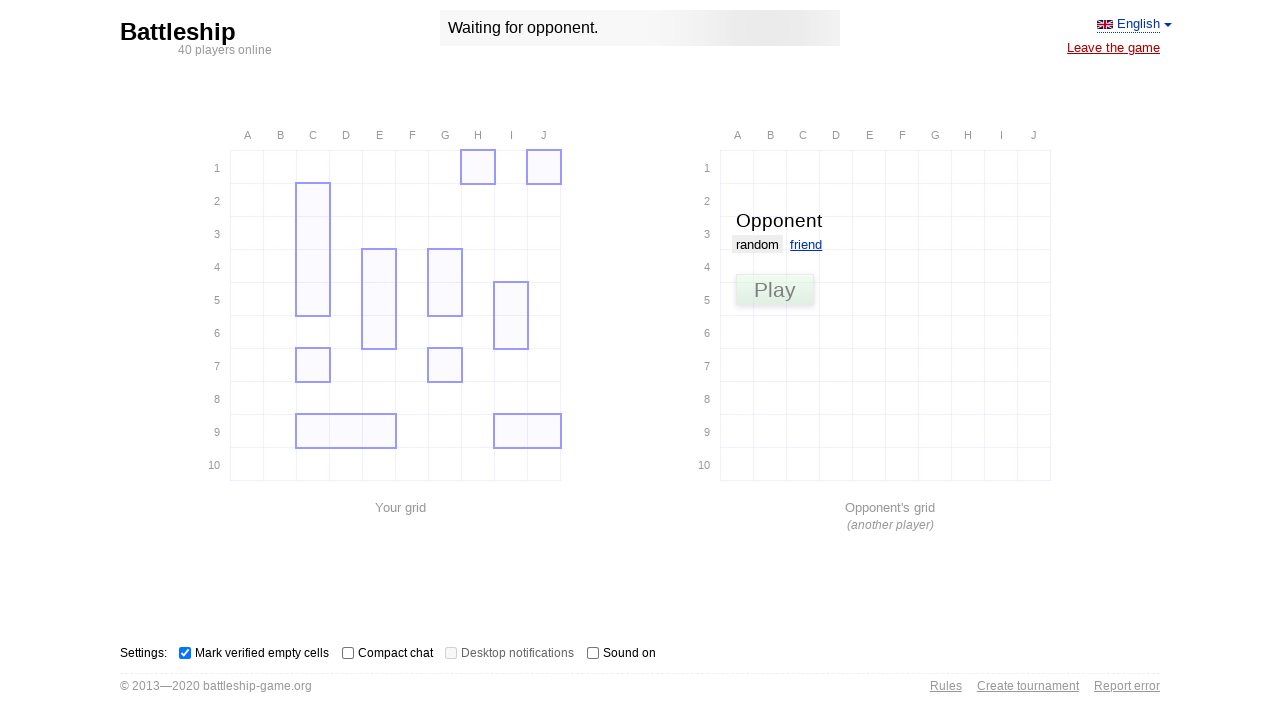

Player's turn confirmed - rival battlefield is now active
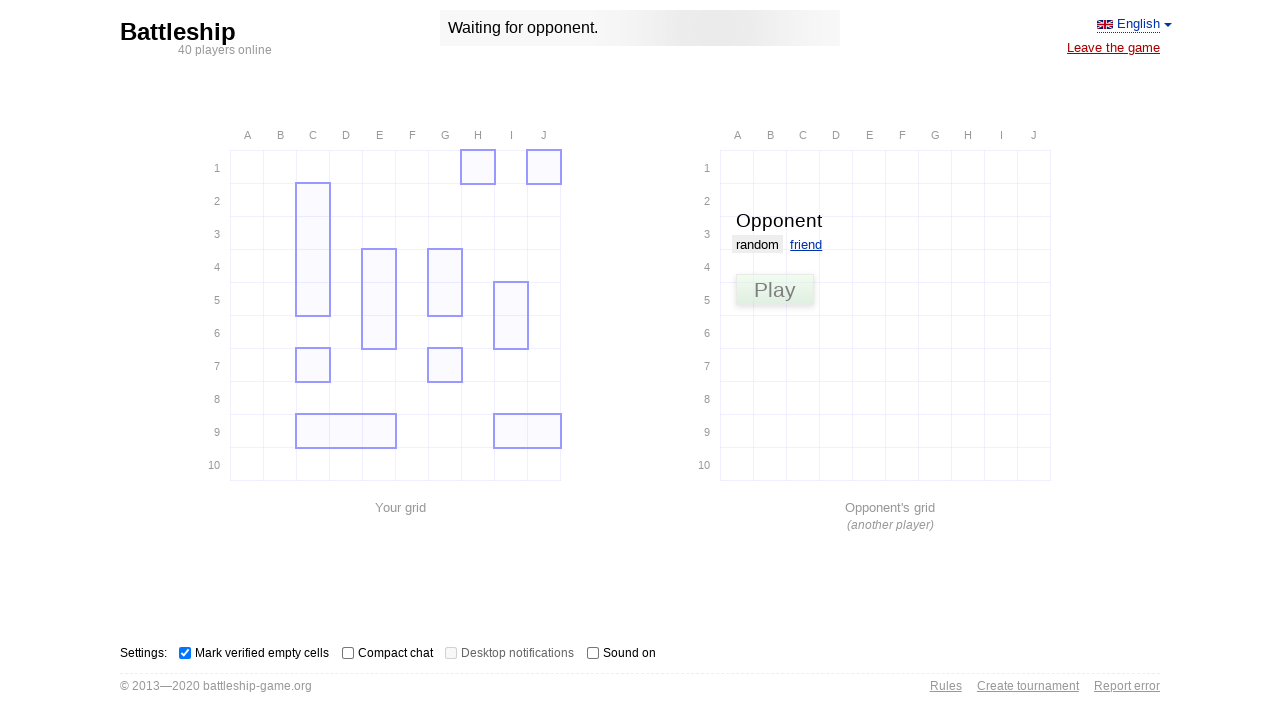

Clicked on opponent's grid cell at row 5, column 5 to make a move at (869, 299) on xpath=/html/body/div[2]/div[2]/div[2]/div[1]/div[1]/table/tbody/tr[5]/td[5]
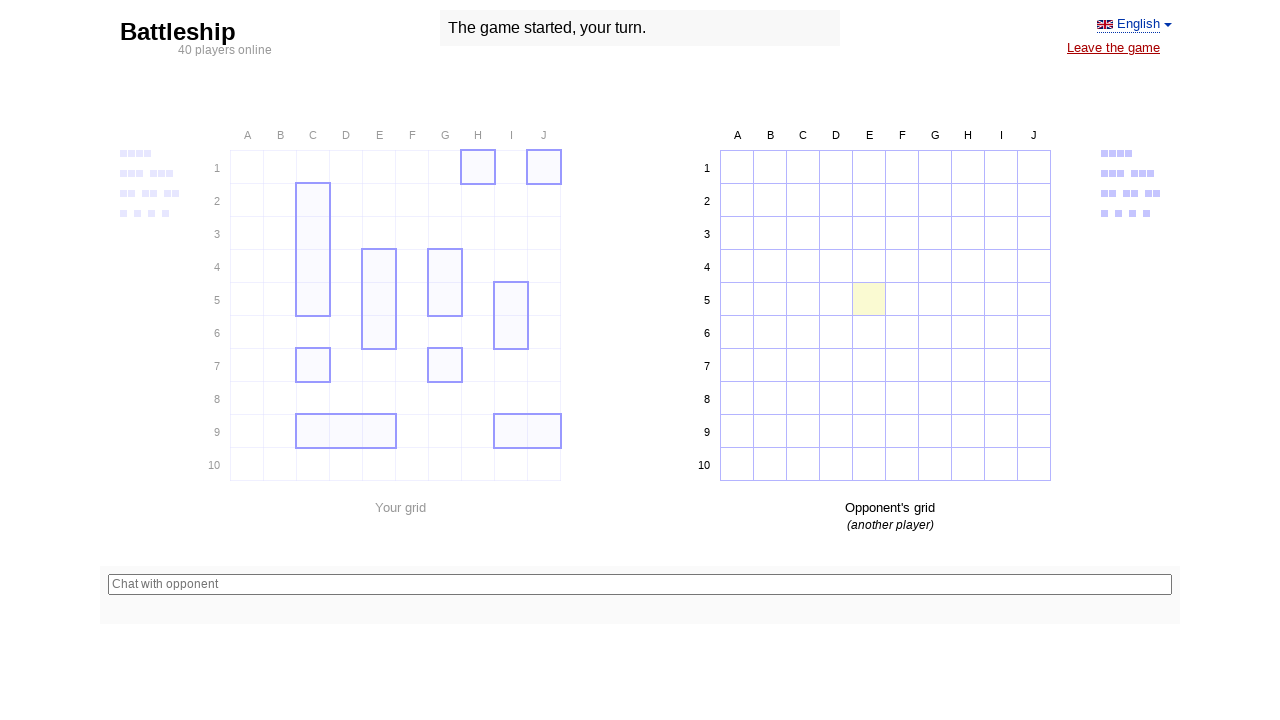

Game processed the move after 1 second wait
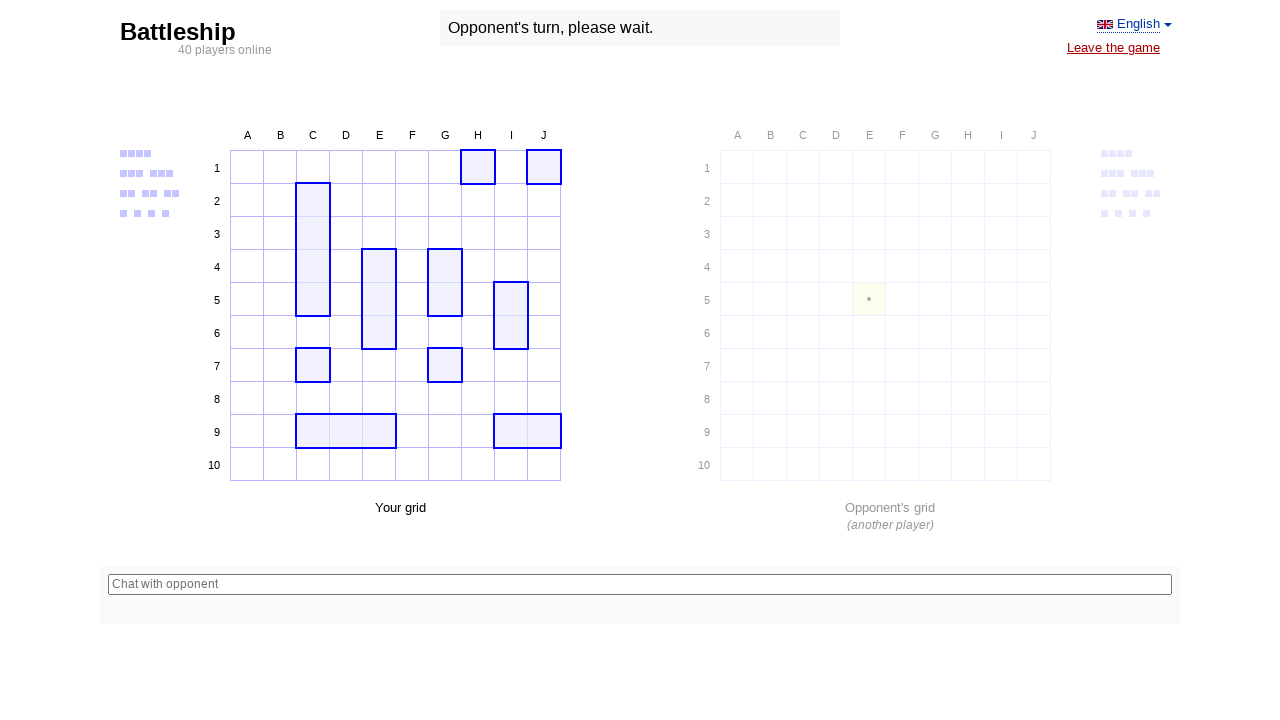

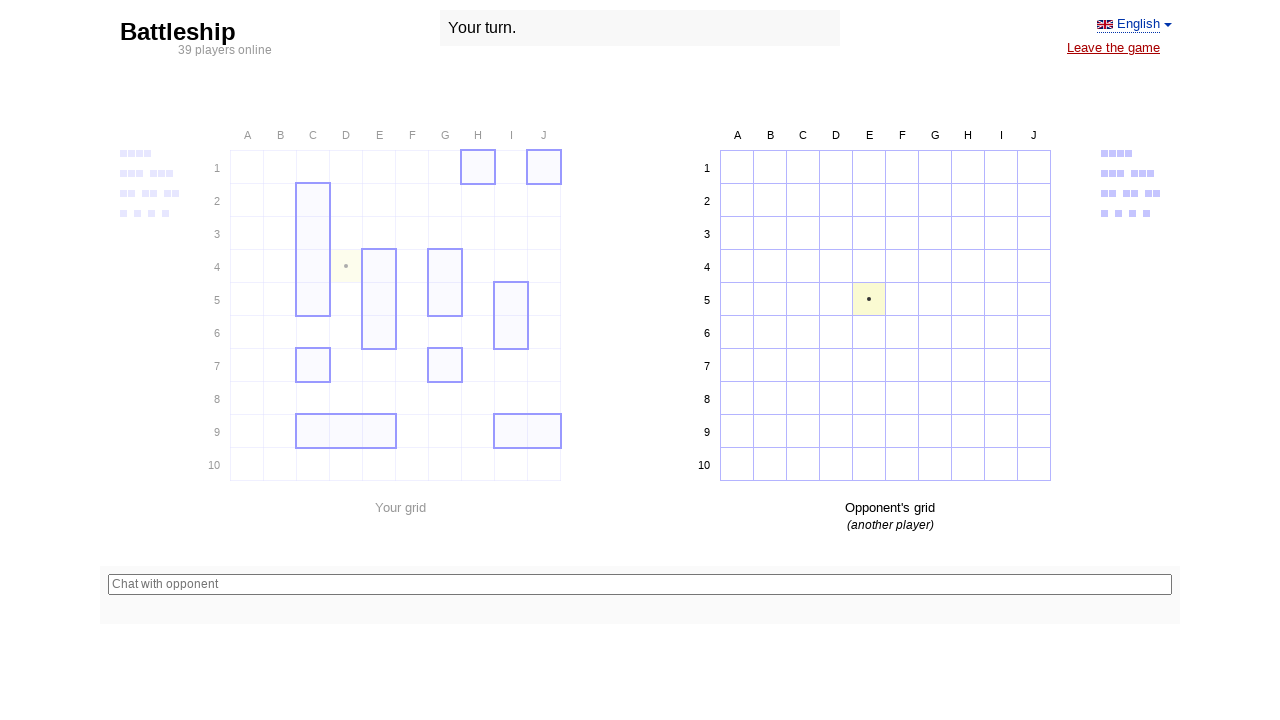